Tests window handling by opening a new tab, navigating to a different site, then switching back to the original window

Starting URL: https://www.bigbasket.com/

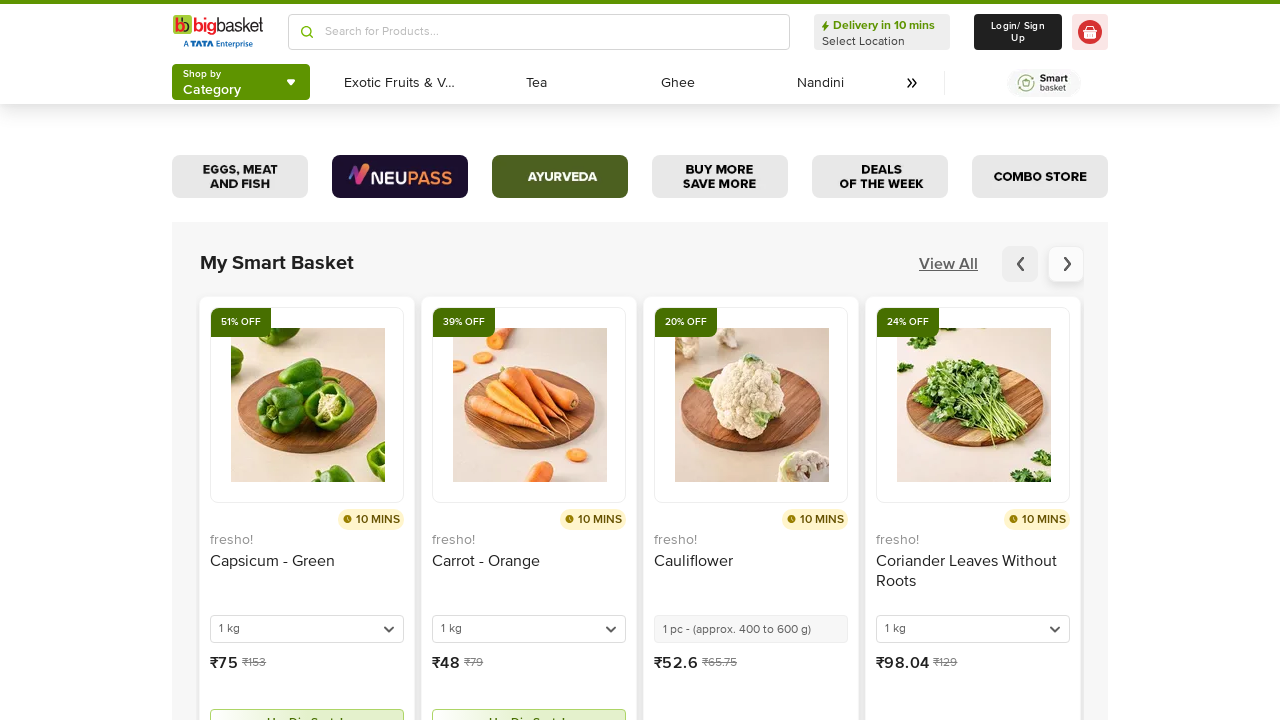

Stored reference to original BigBasket page
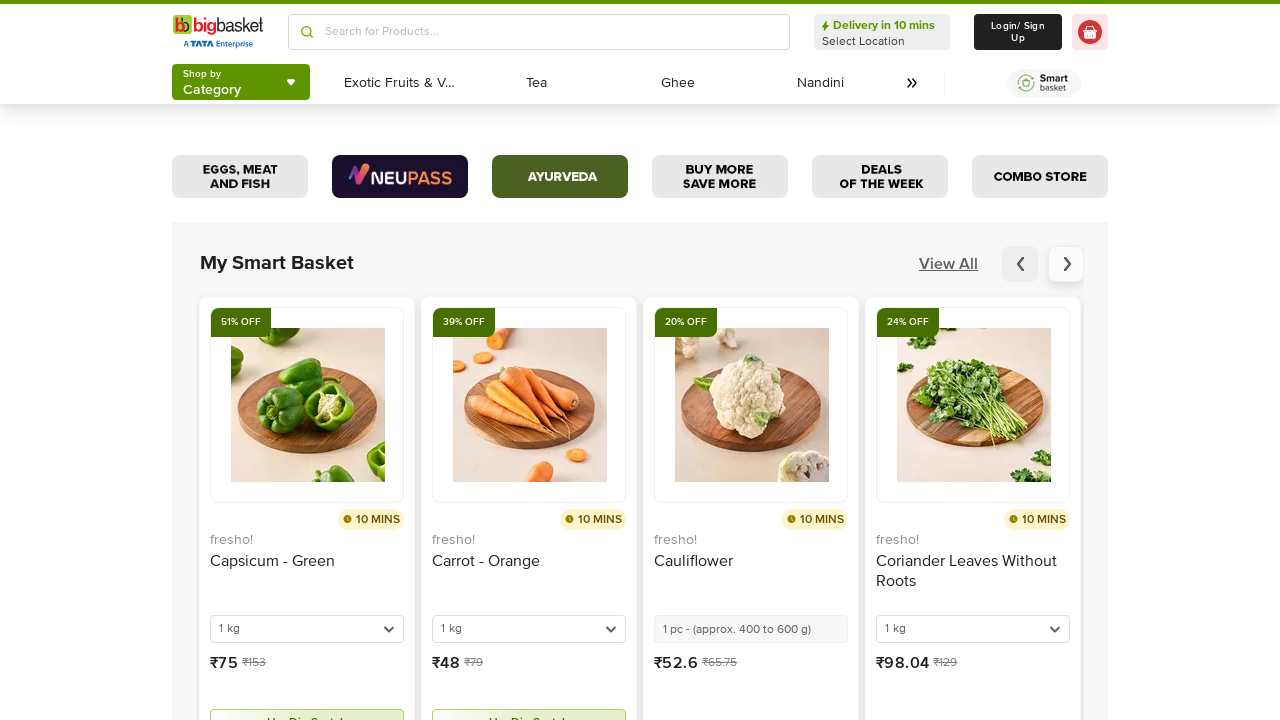

Opened new tab/window
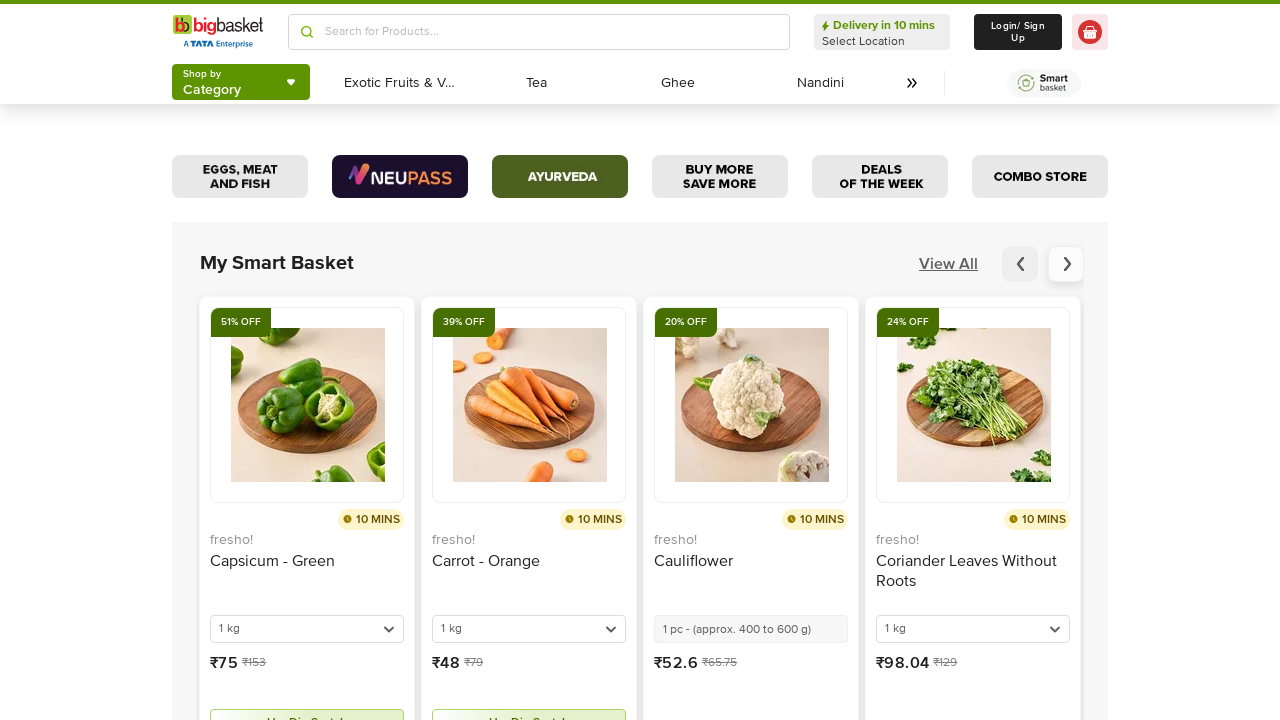

Navigated to Idea Farms website in new tab
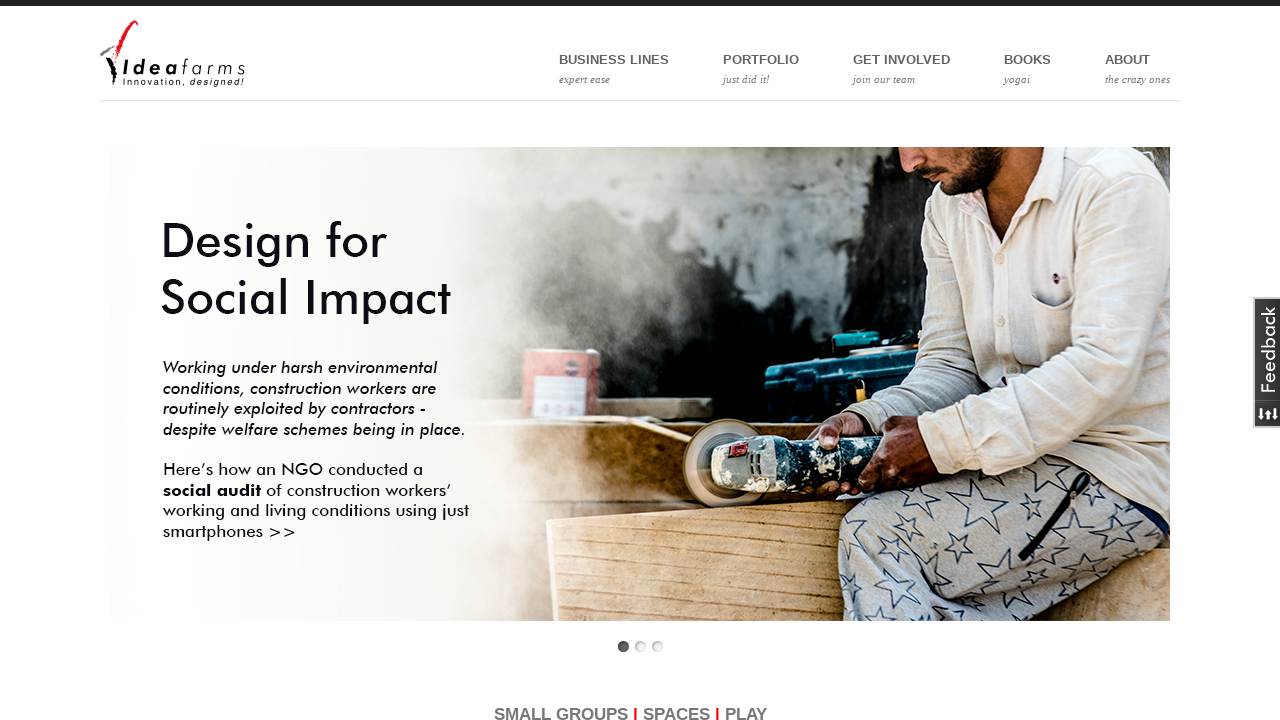

Closed the new tab/window
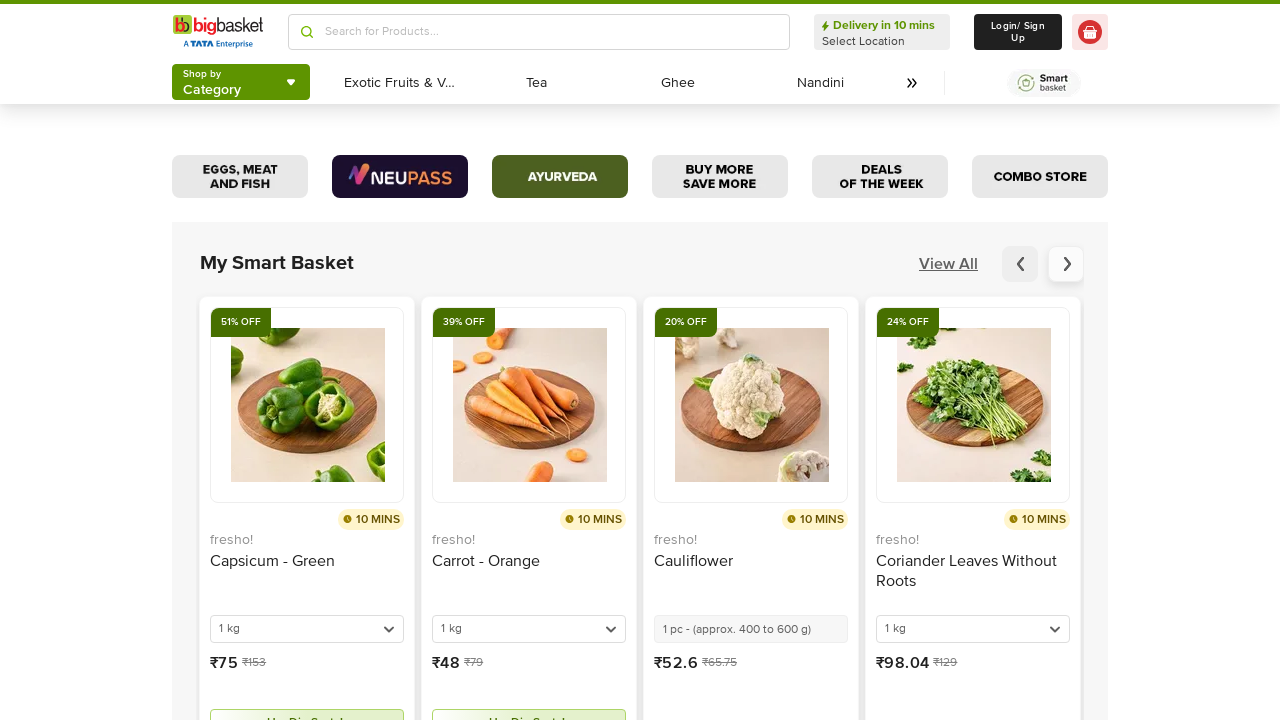

Switched back to original BigBasket page
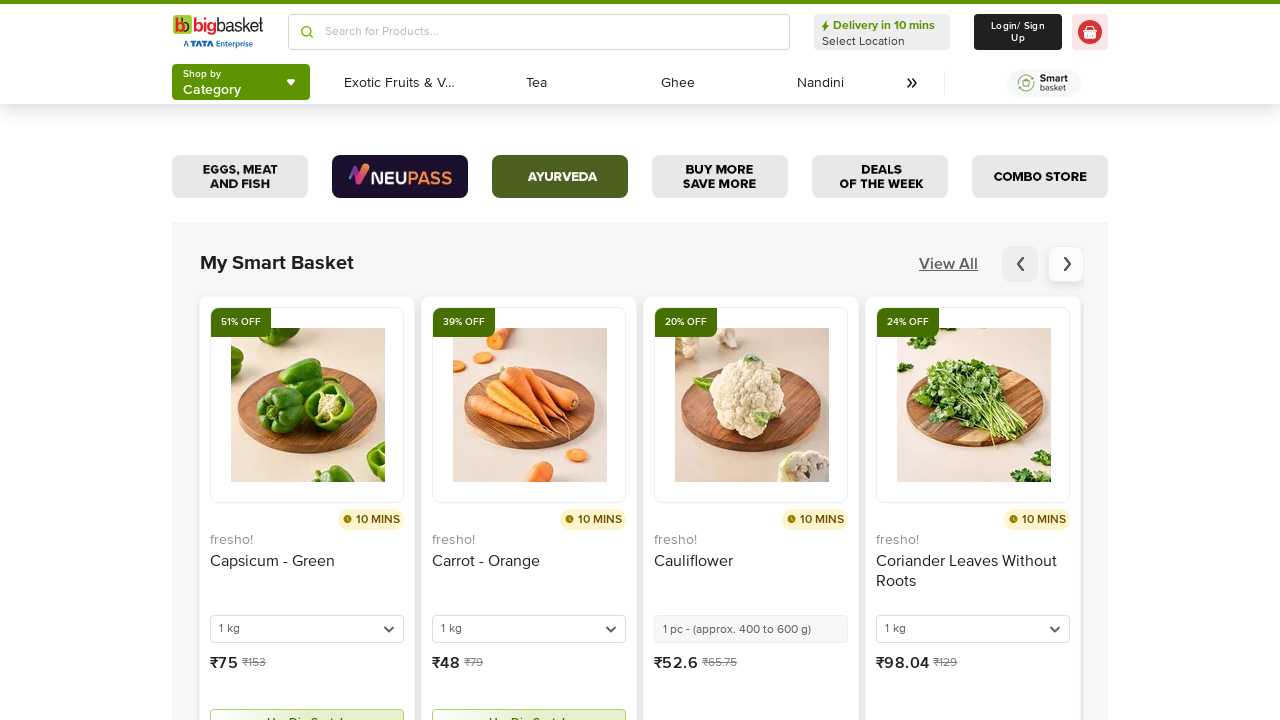

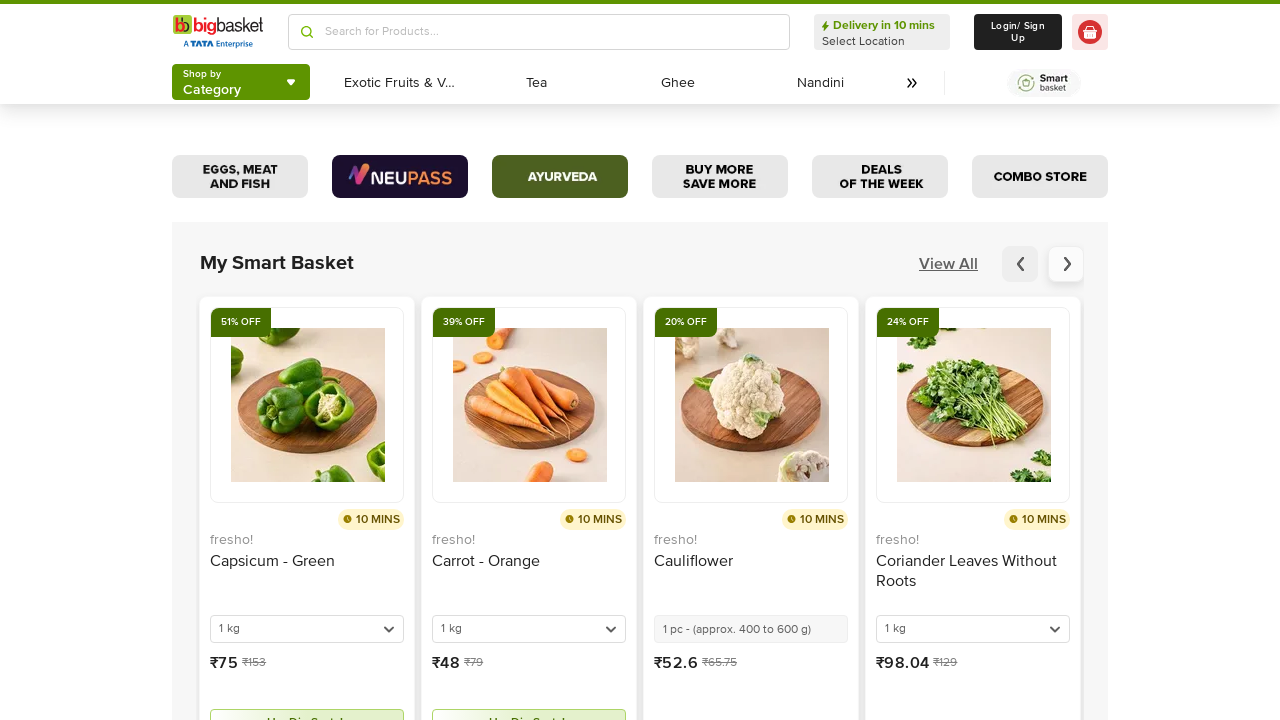